Tests right-click (context click) functionality by right-clicking a button and verifying the success message appears

Starting URL: https://demoqa.com/buttons

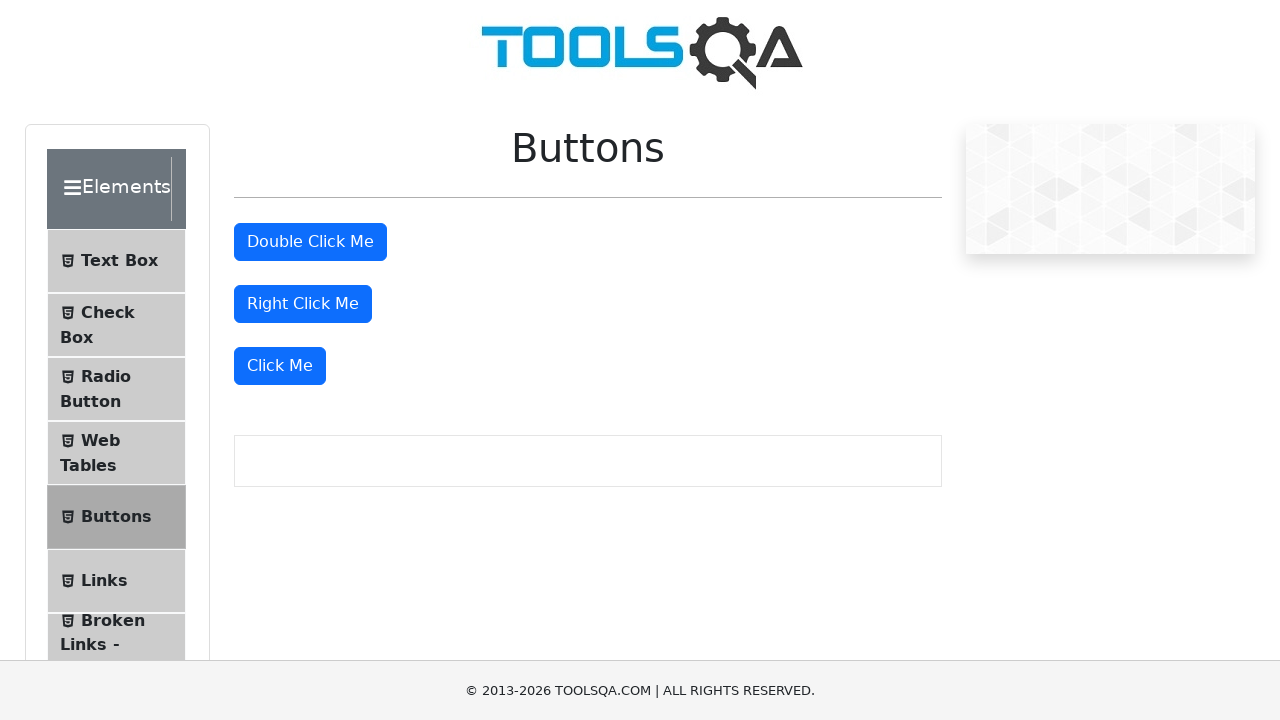

Right-clicked the right-click button at (303, 304) on #rightClickBtn
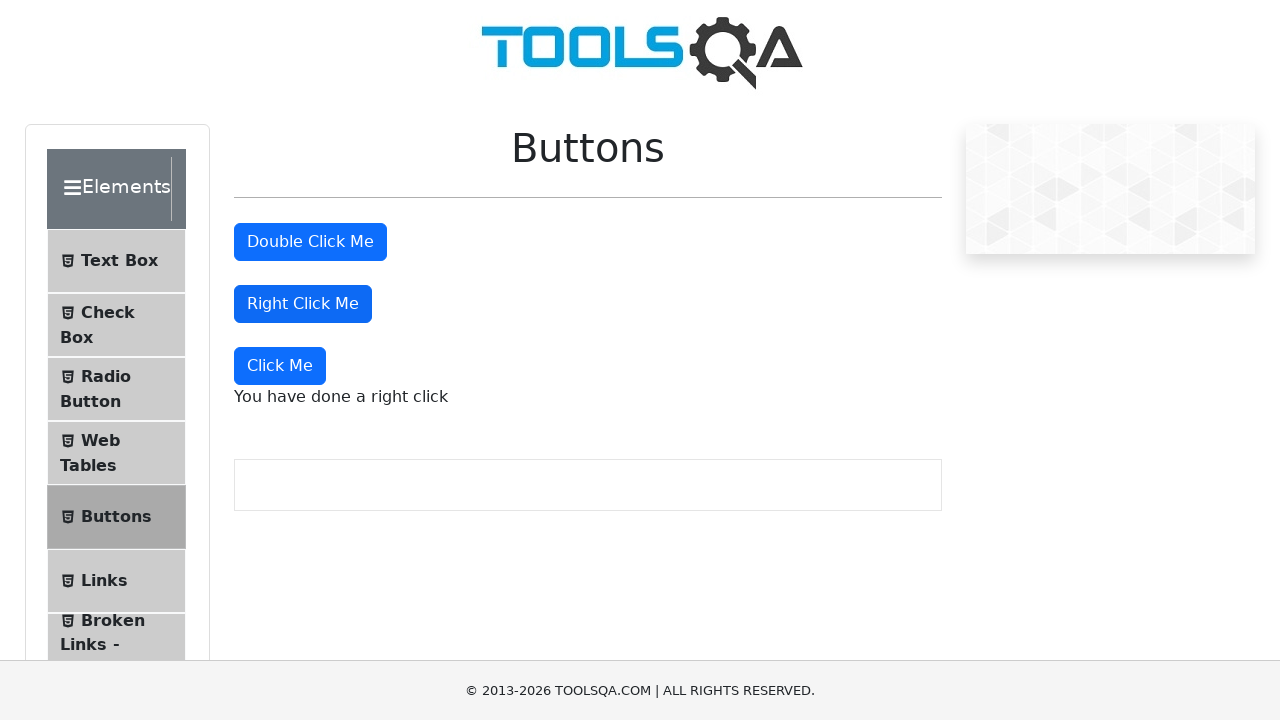

Right-click success message appeared
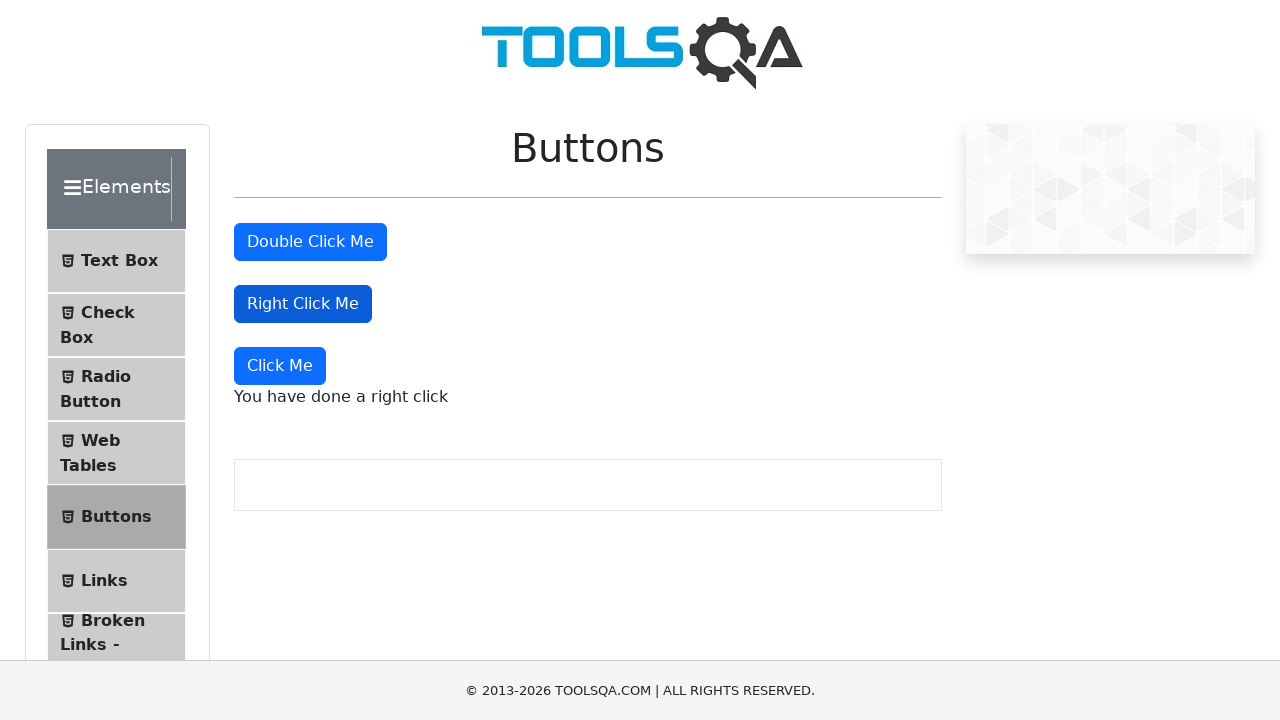

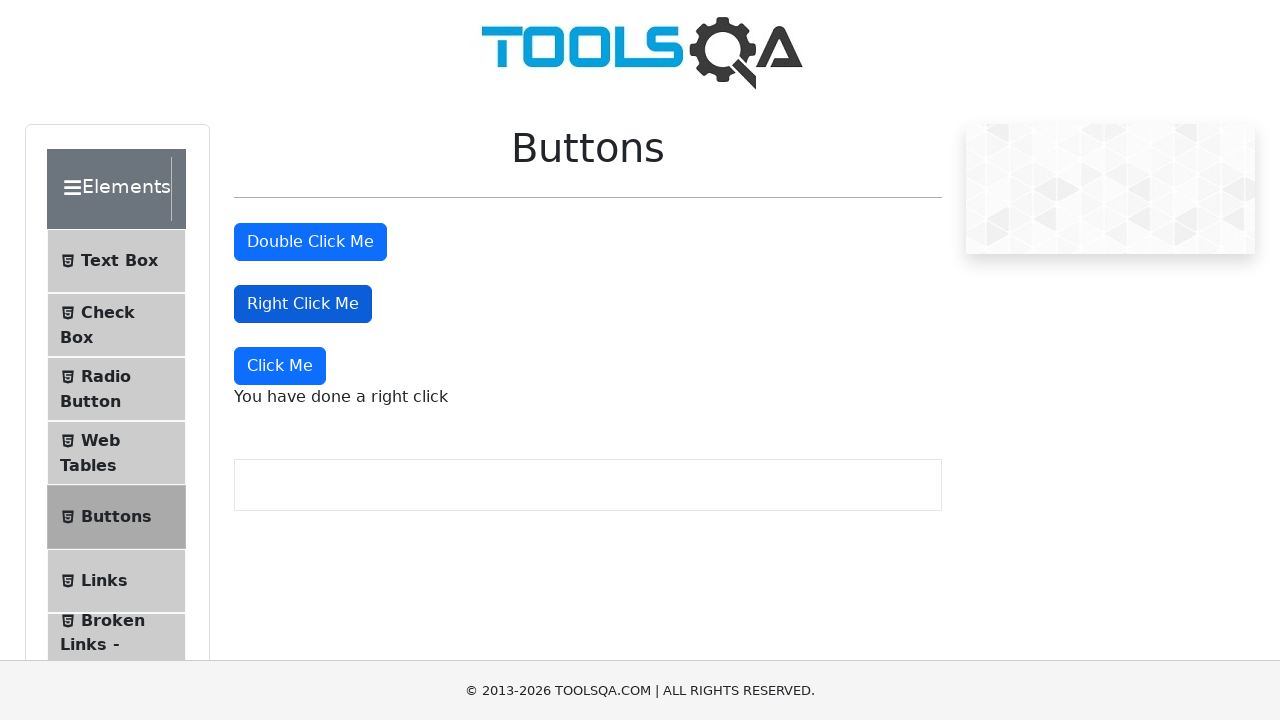